Tests a basic contact form submission by filling in name, email, and message fields, then verifying successful submission

Starting URL: https://www.mycontactform.com/samples/basiccontact.php

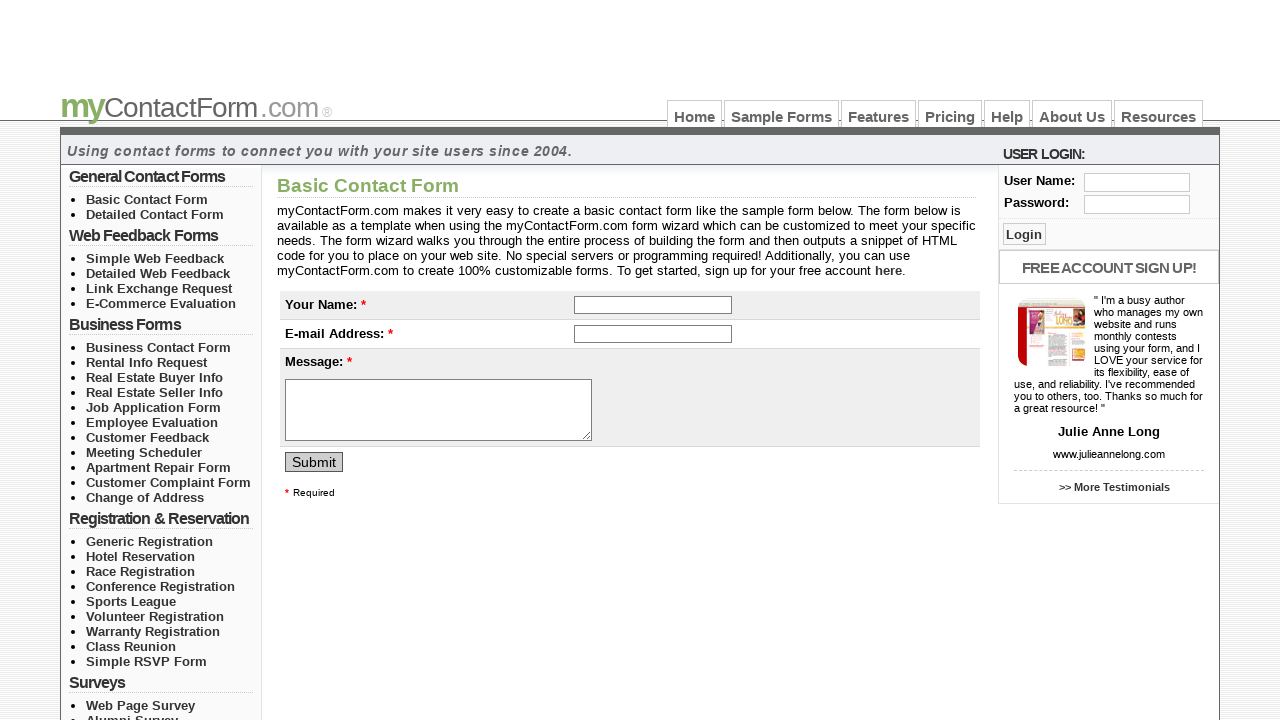

Verified page title is 'Basic Contact Form - myContactForm.com'
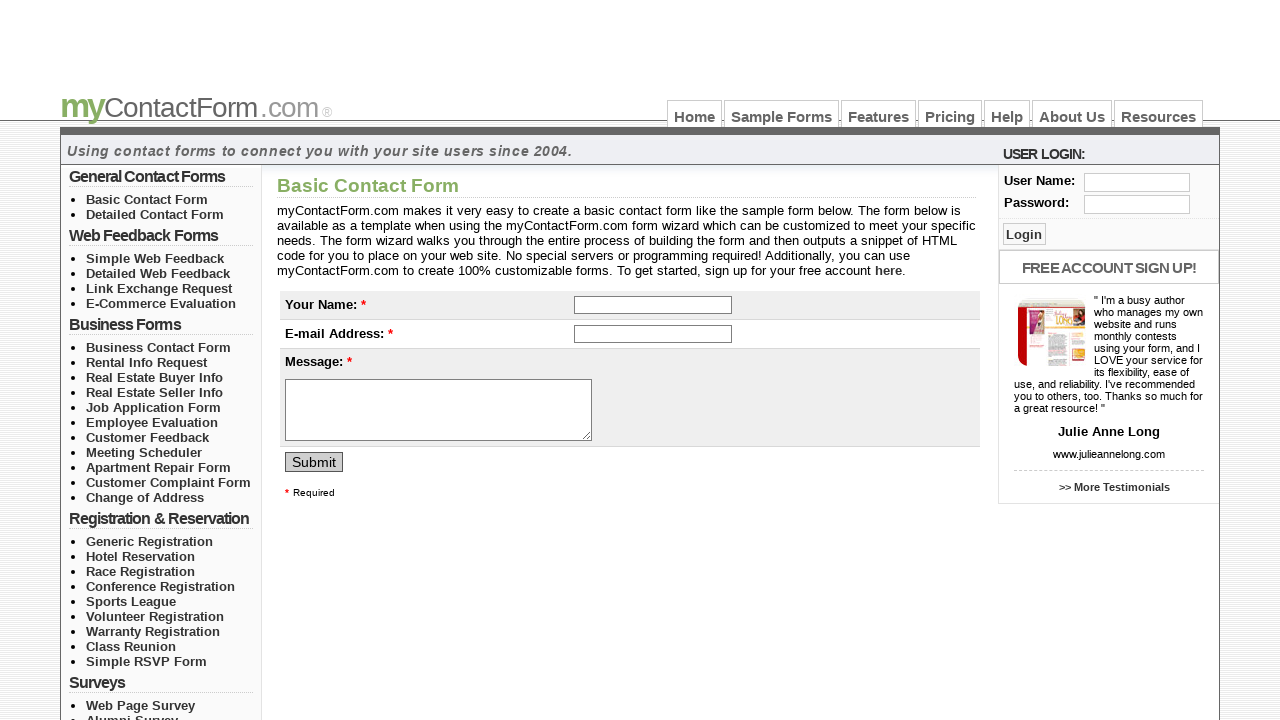

Filled name field with 'John Smith' on input[name='q[1]']
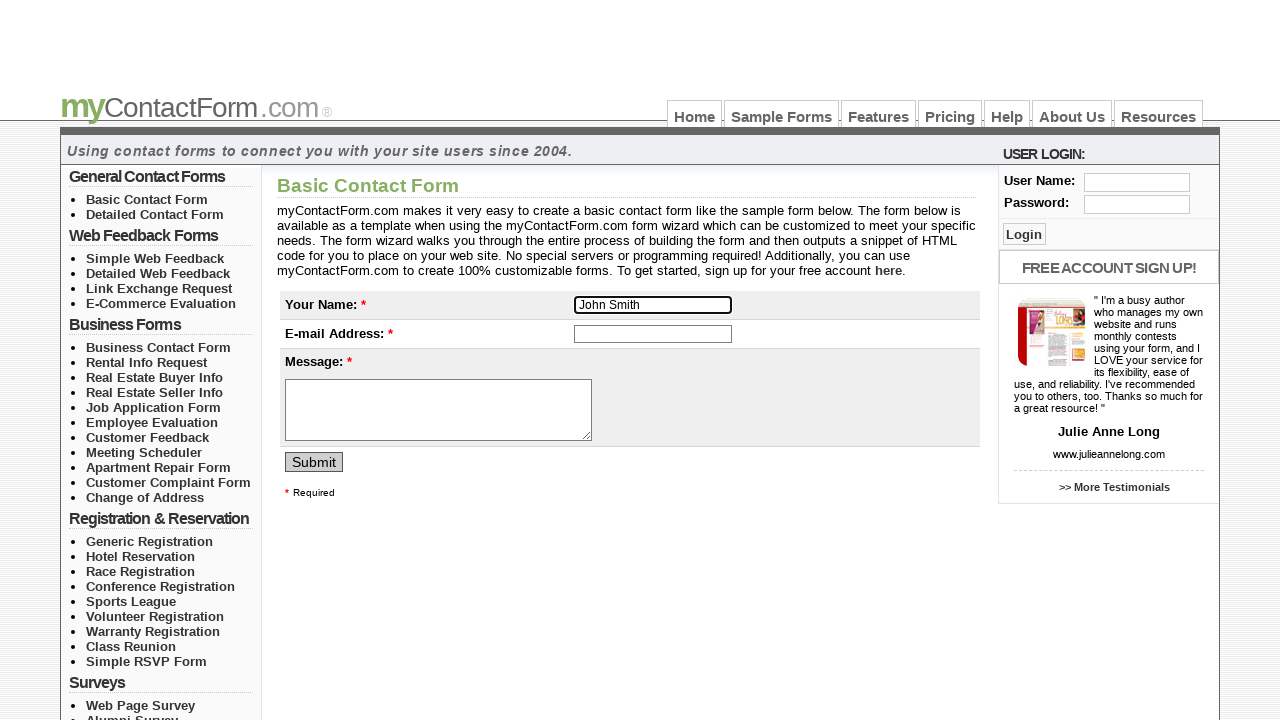

Filled email field with 'john.smith@example.com' on input[name='email']
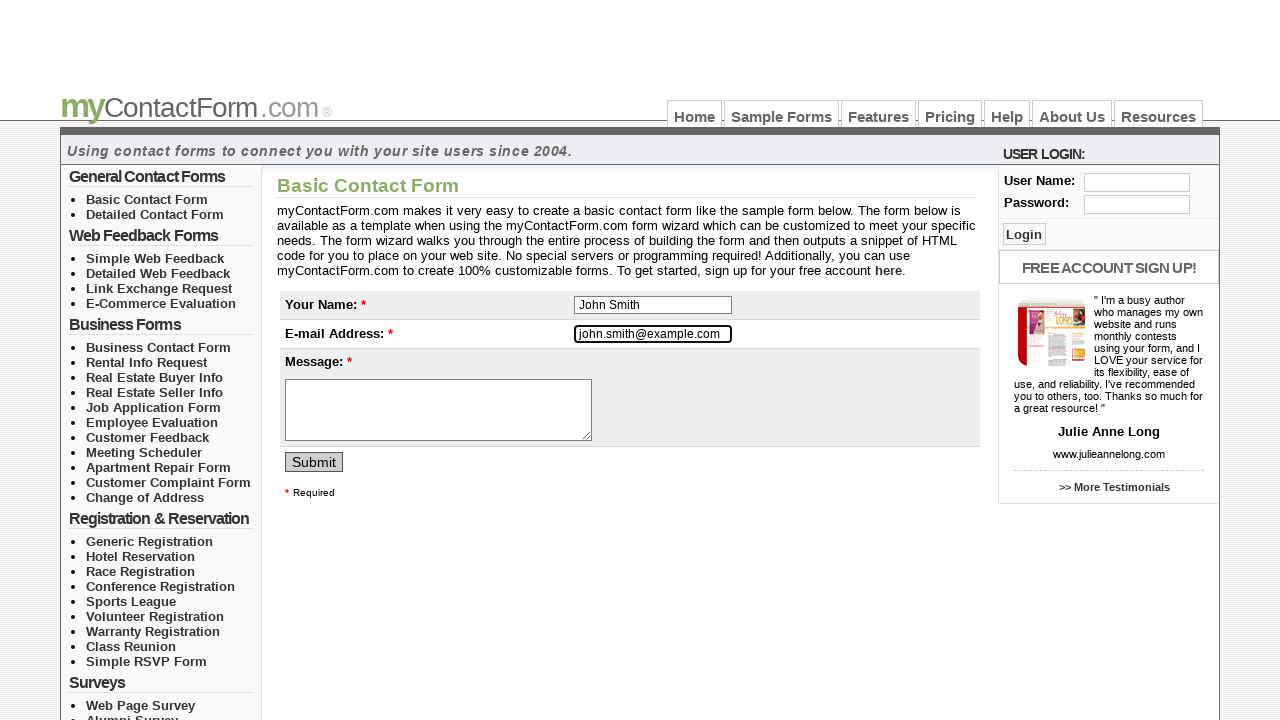

Filled message field with 'My friend!' on textarea[name='q[2]']
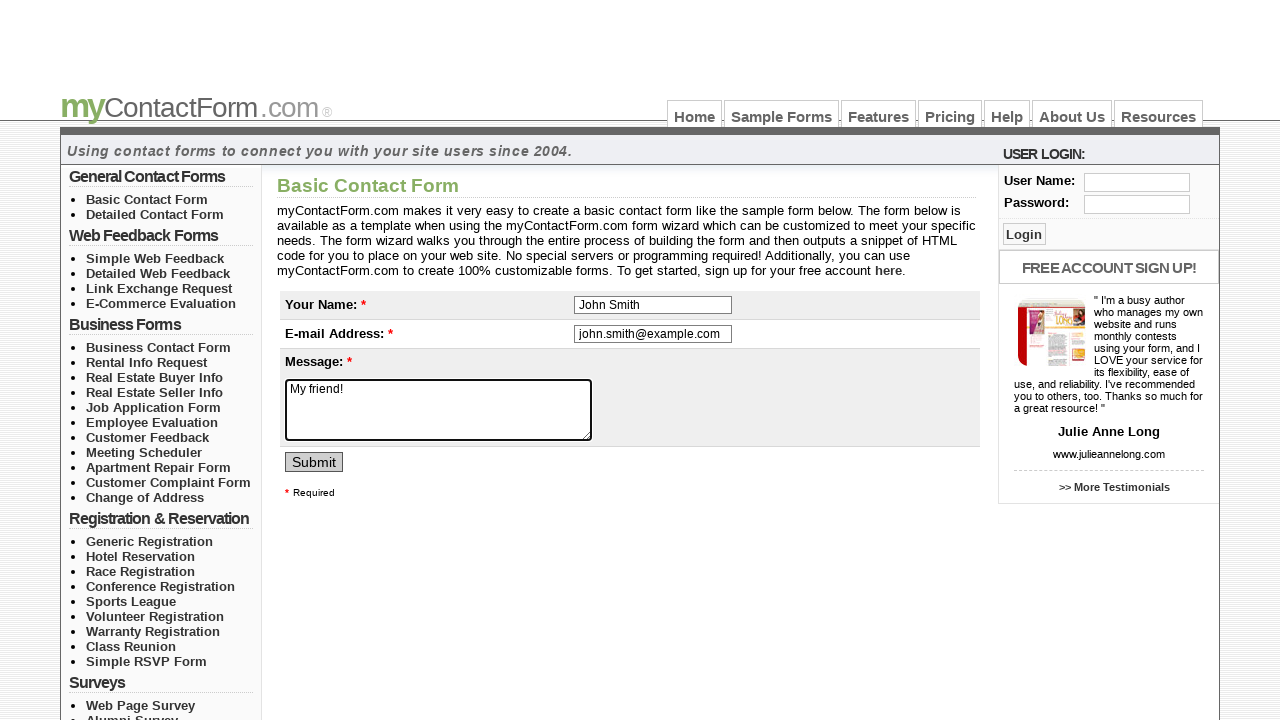

Clicked submit button to submit the contact form at (314, 462) on input[name='submit']
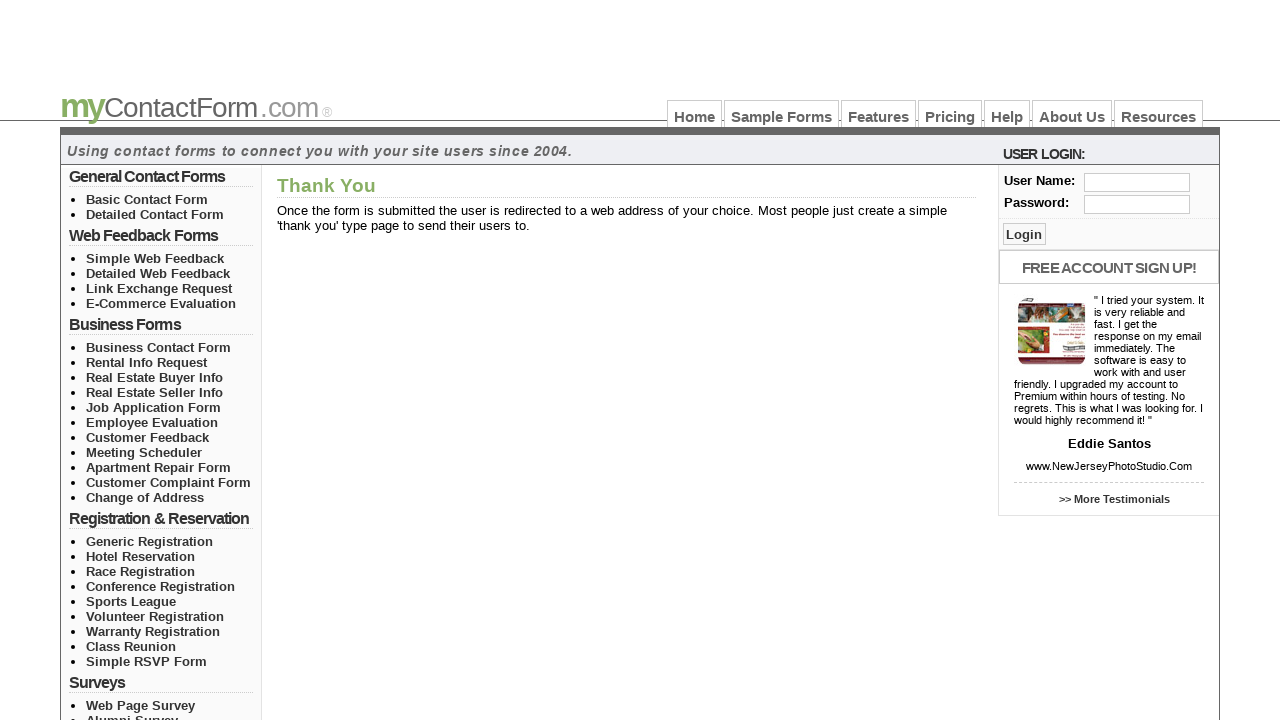

Waited for page to load after form submission
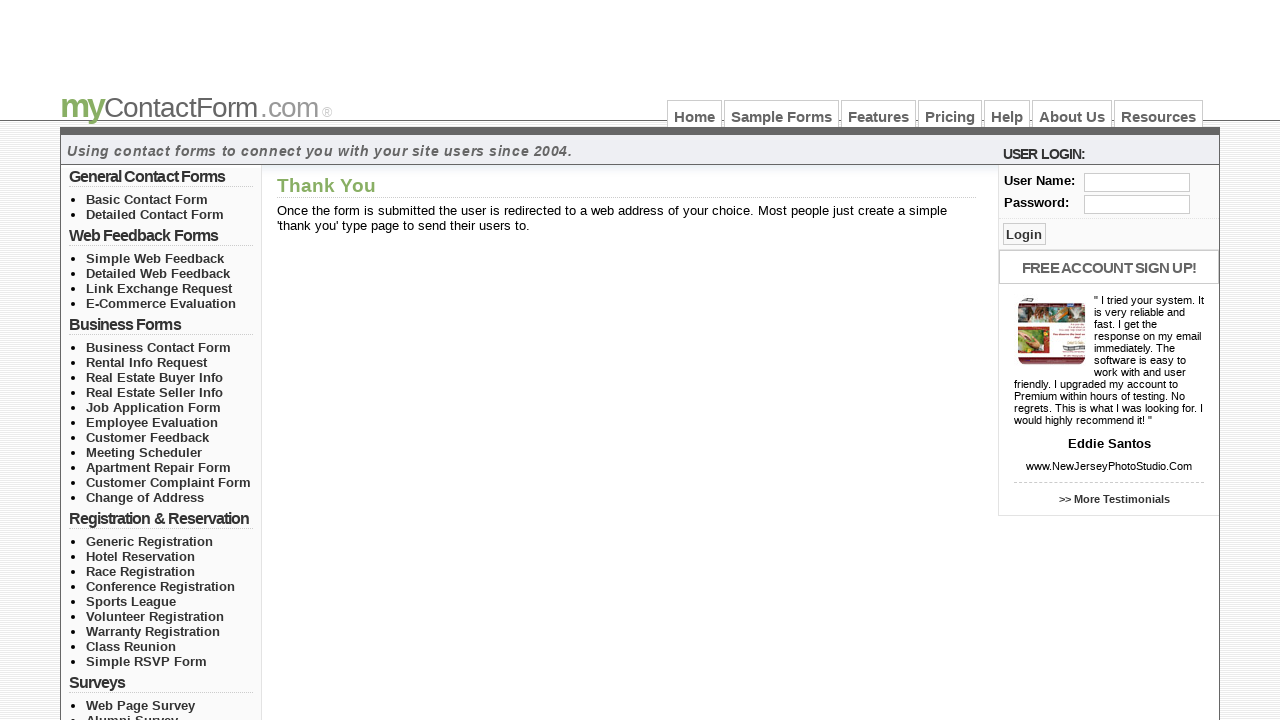

Verified confirmation page title is 'Thank You - myContactForm.com'
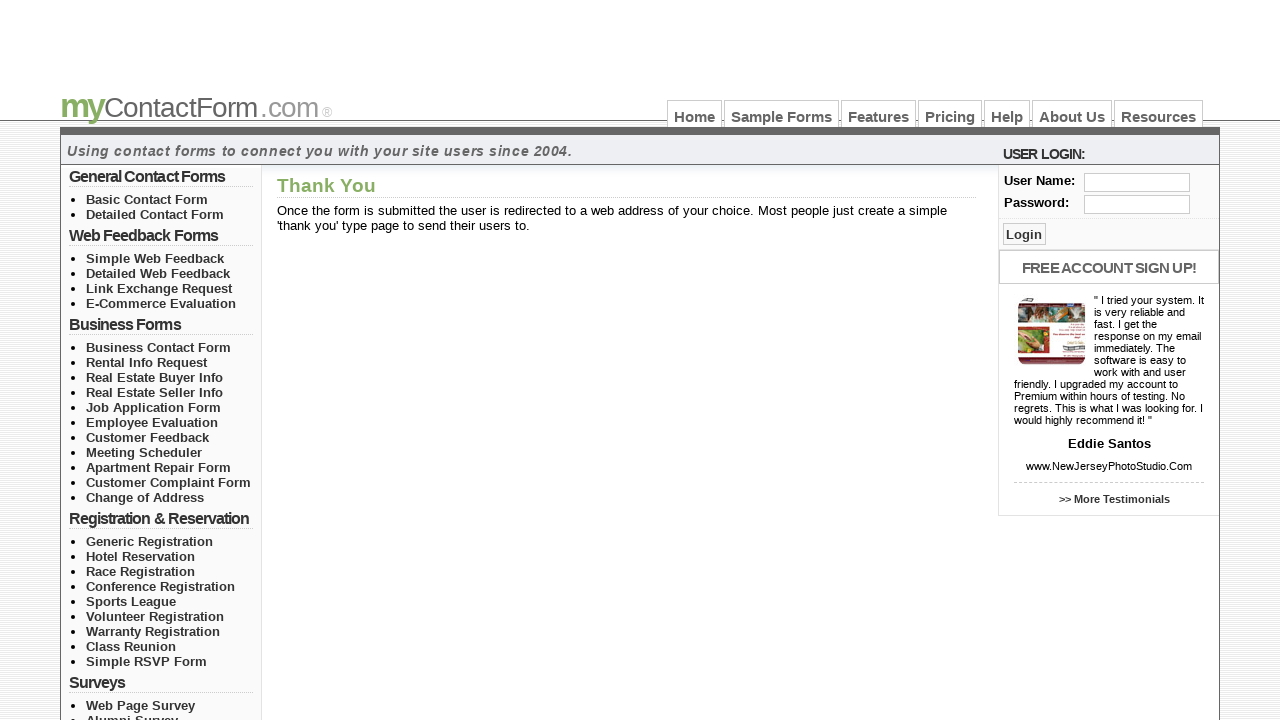

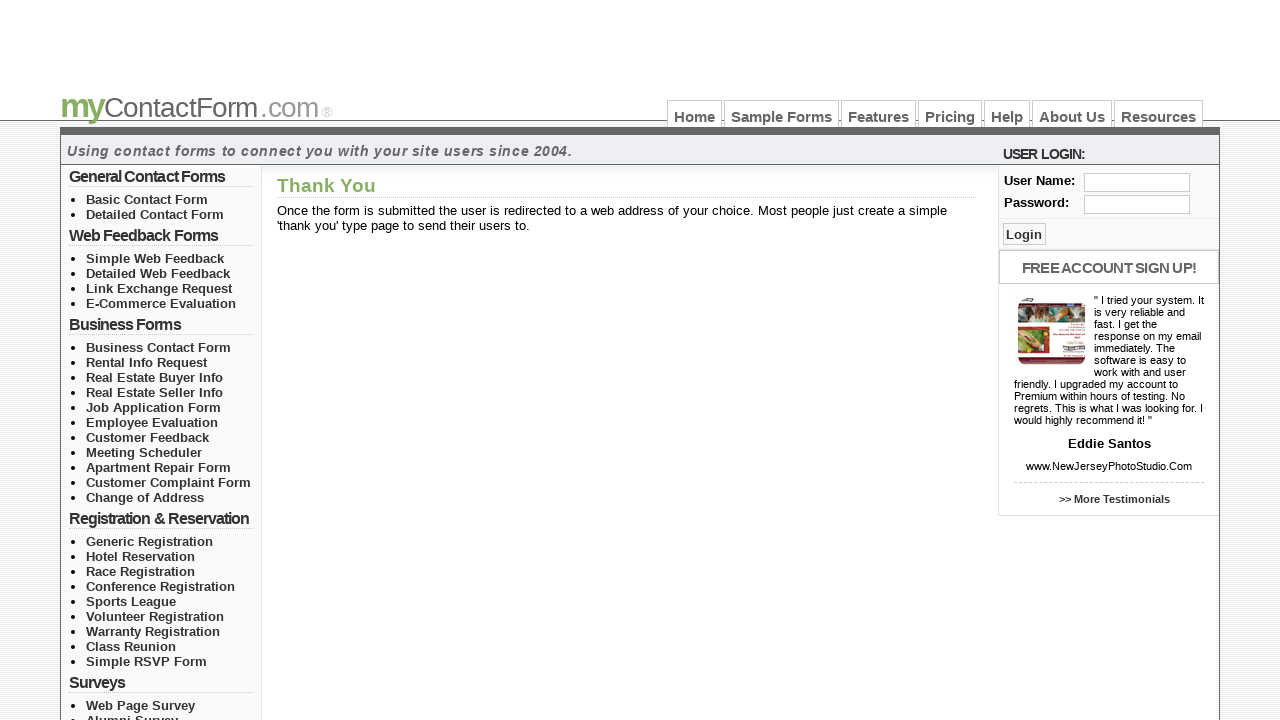